Tests login form validation with only username by filling username, clearing password field, and verifying the "Password is required" error message appears

Starting URL: https://www.saucedemo.com/

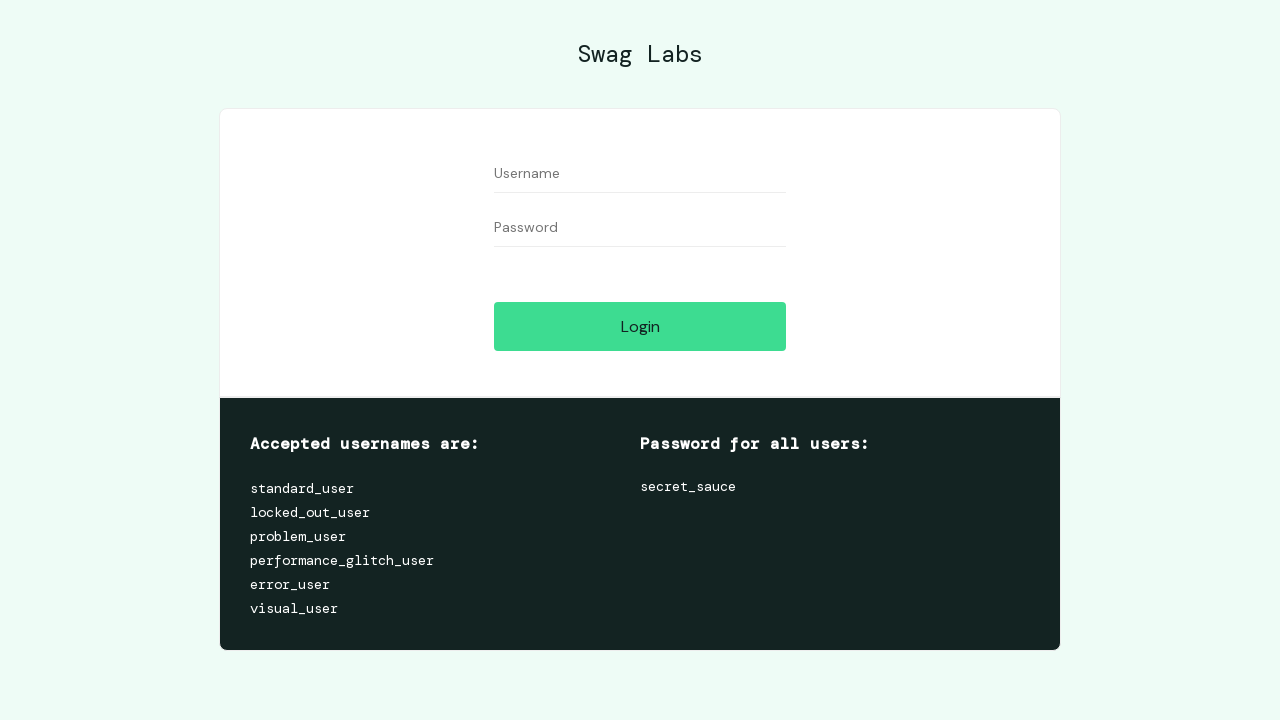

Filled username field with 'testuser_demo' on //input[@id='user-name']
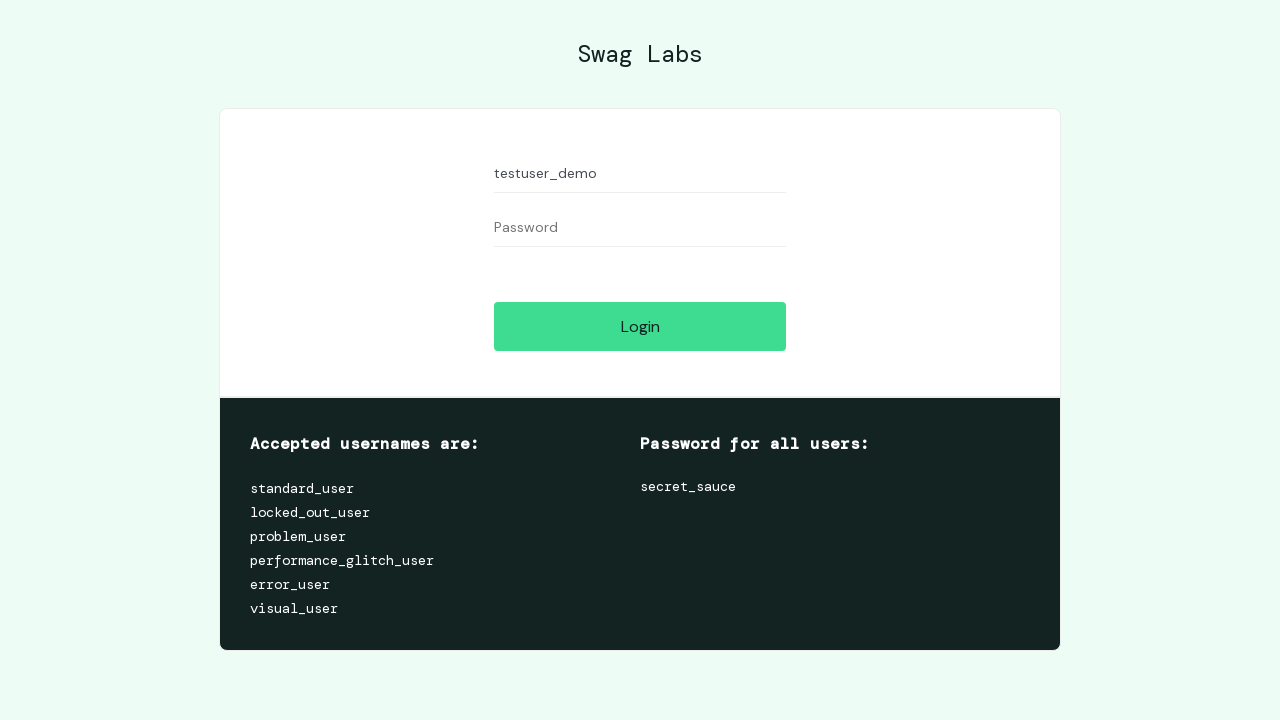

Filled password field with 'temppassword789' on //input[@id='password']
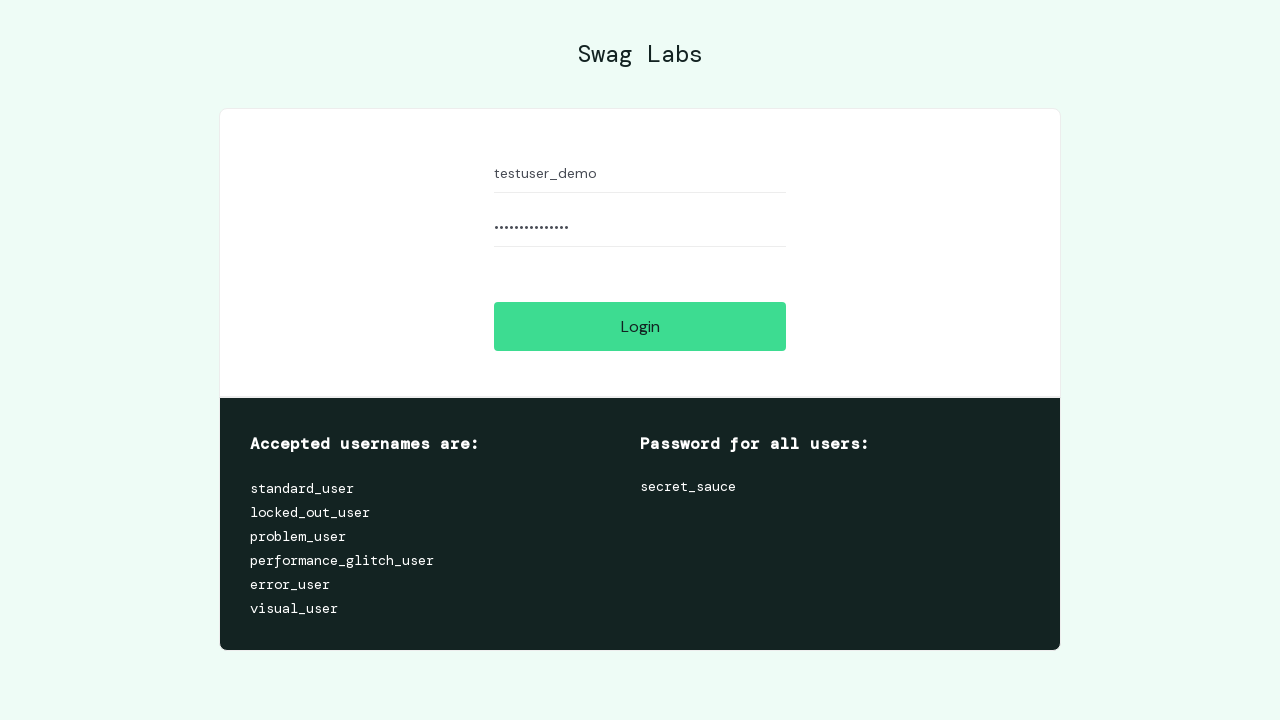

Cleared password field on //input[@id='password']
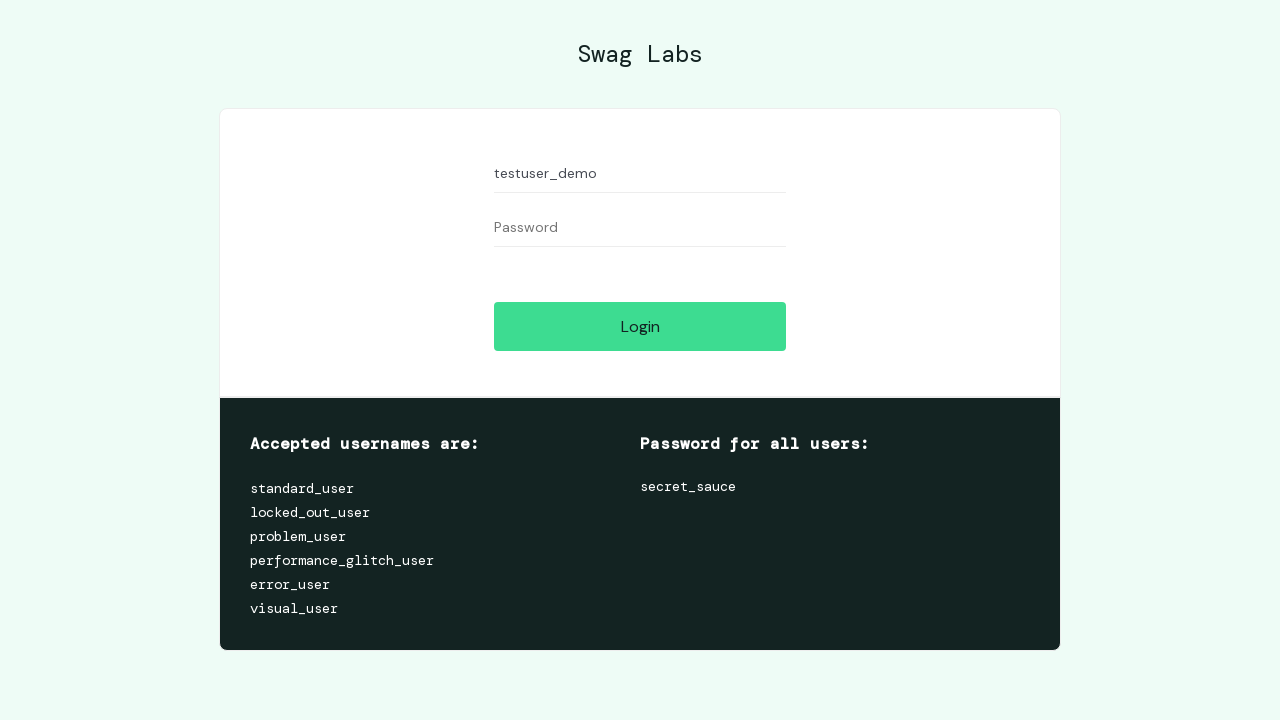

Clicked login button at (640, 326) on xpath=//input[@id='login-button']
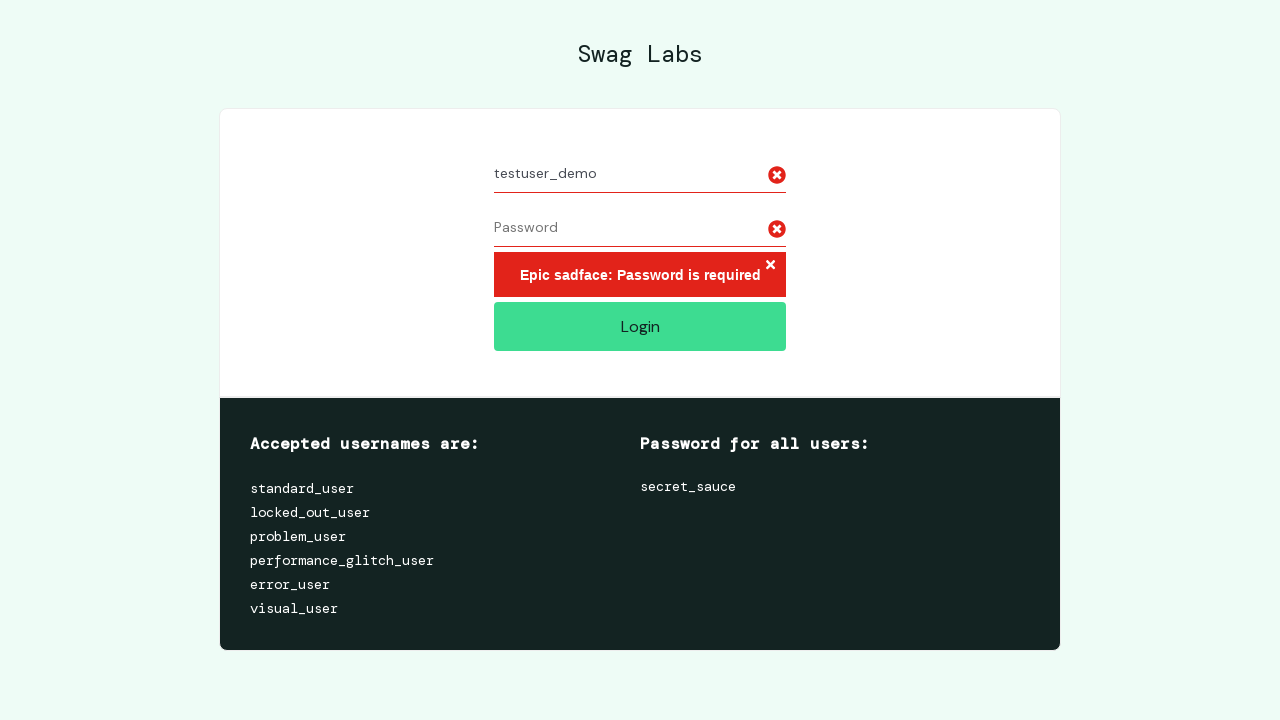

Error message element loaded
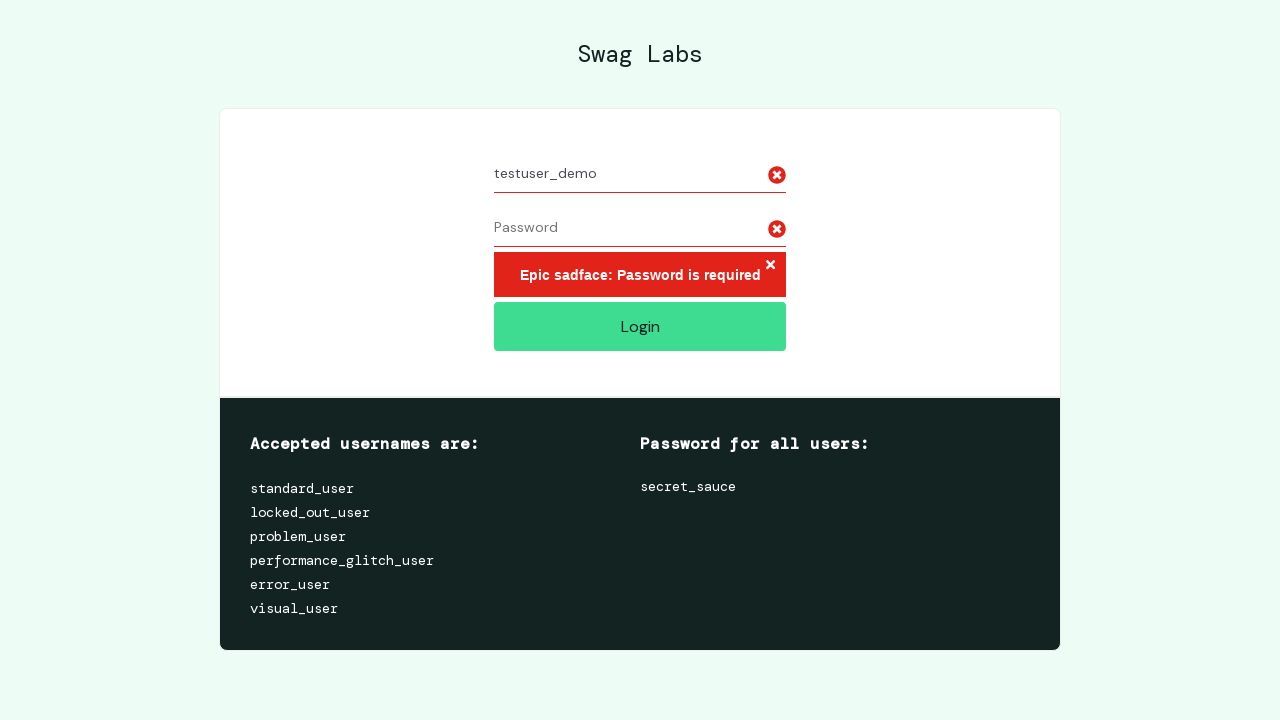

Retrieved error message text: 'Epic sadface: Password is required'
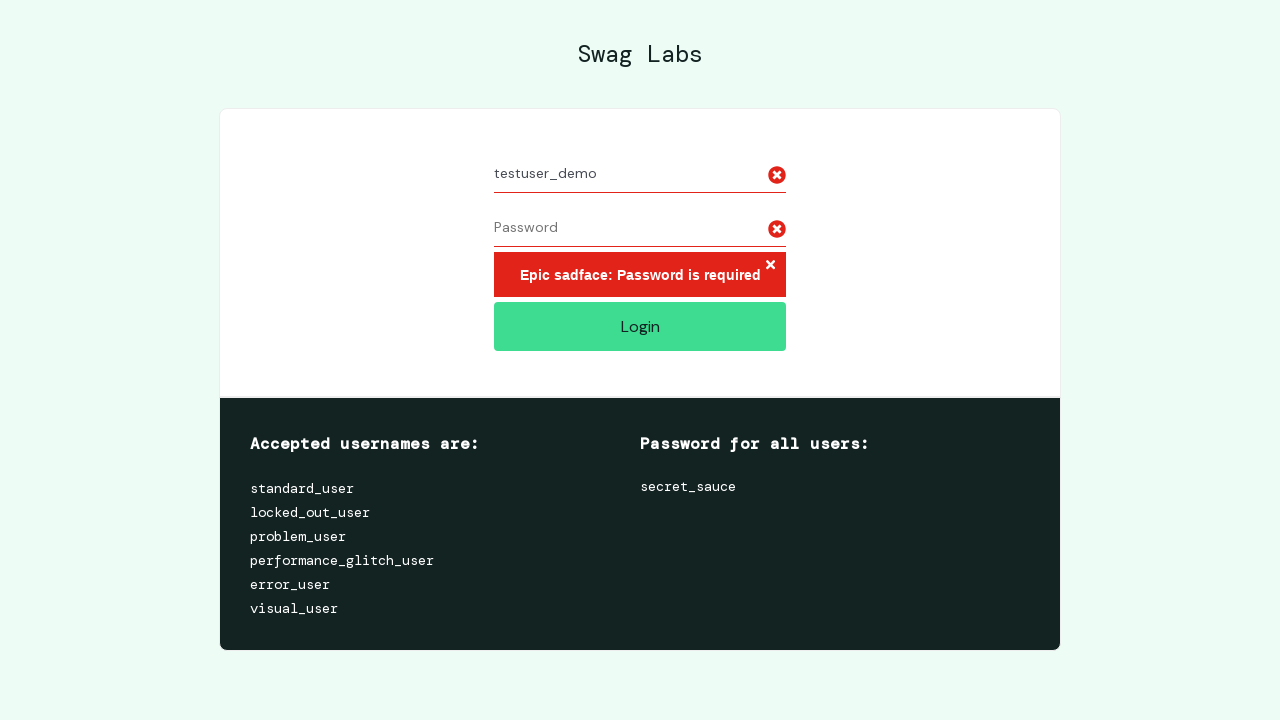

Verified 'Password is required' error message is displayed
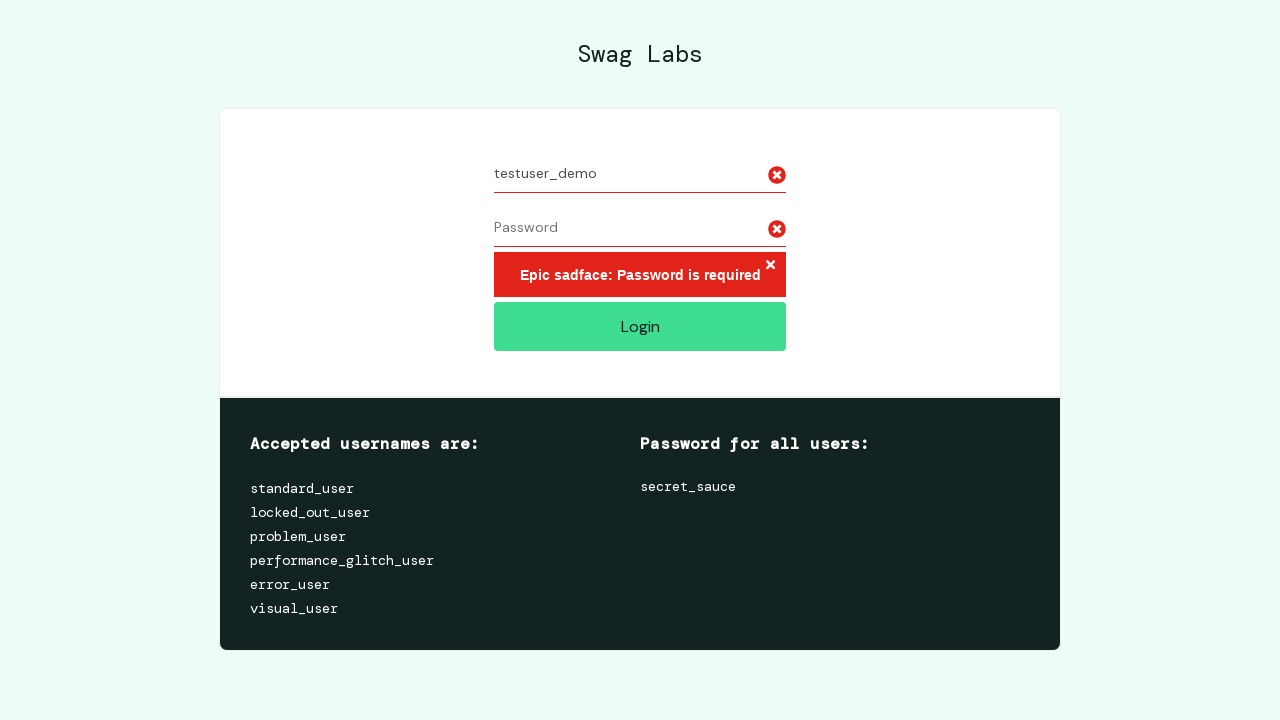

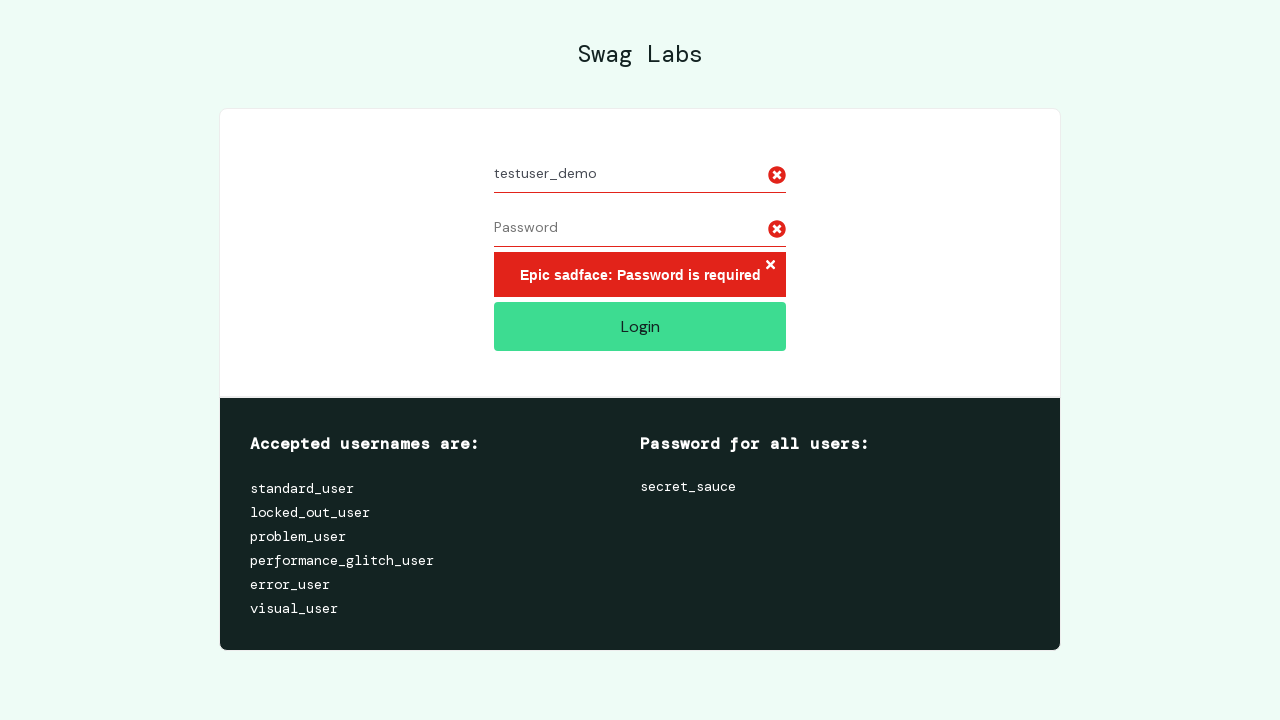